Tests the Python.org website by searching for "pycon" and verifying search results are returned

Starting URL: http://www.python.org

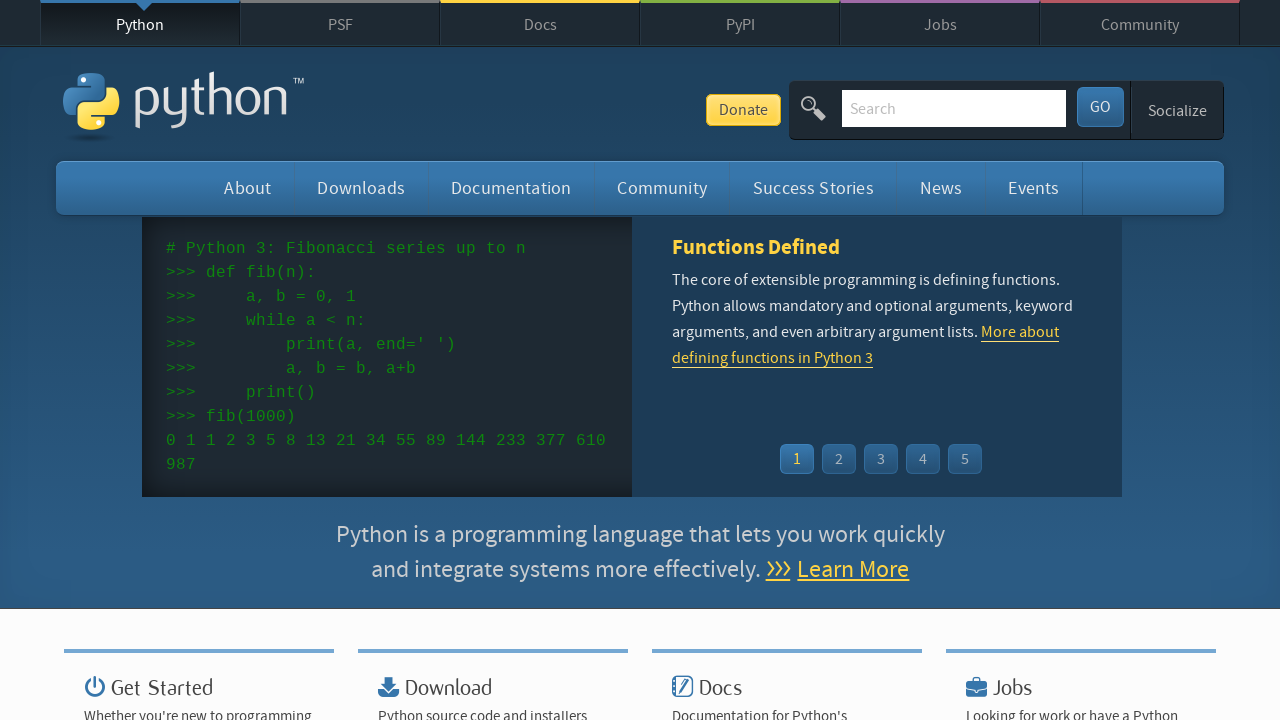

Verified 'Python' is in page title
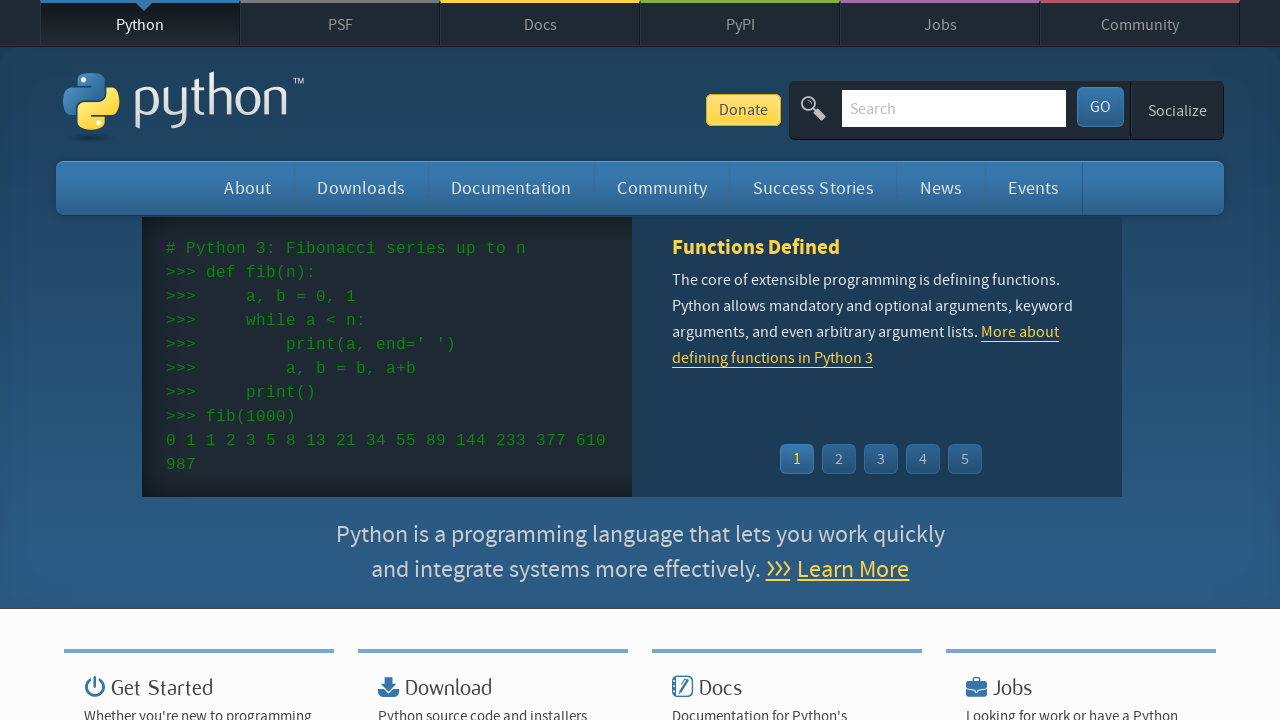

Cleared search box on input[name='q']
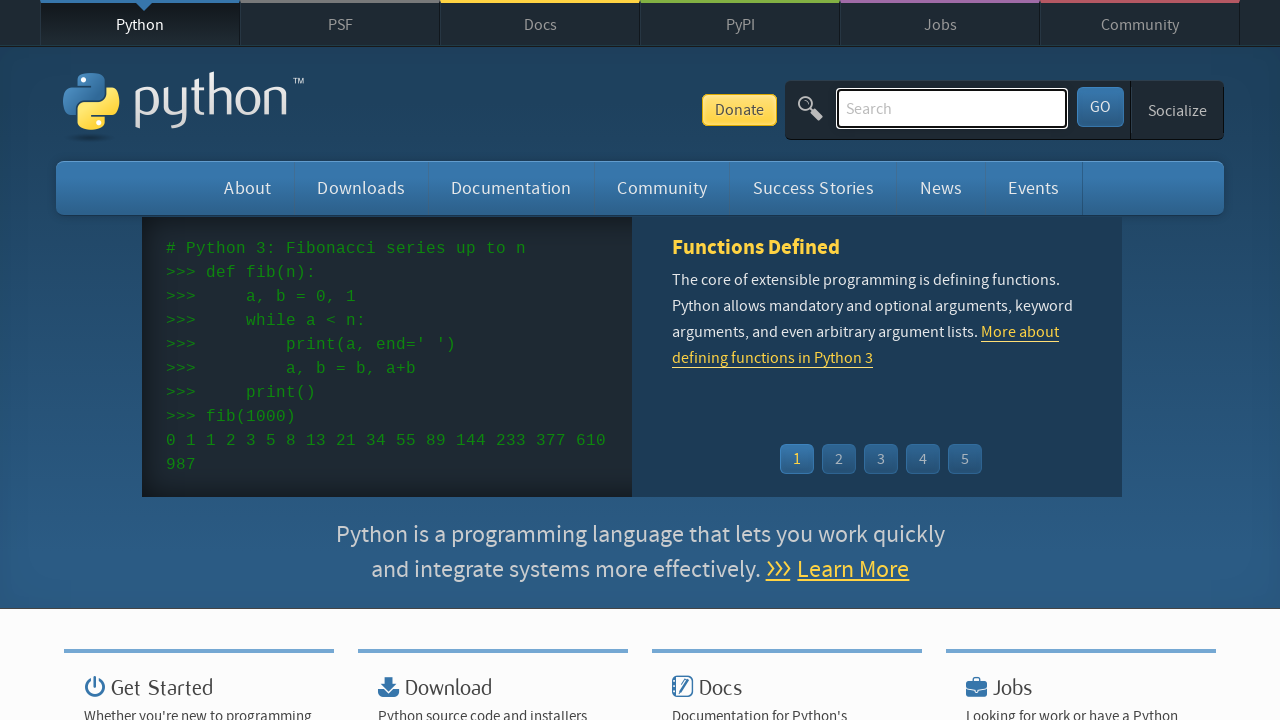

Filled search box with 'pycon' on input[name='q']
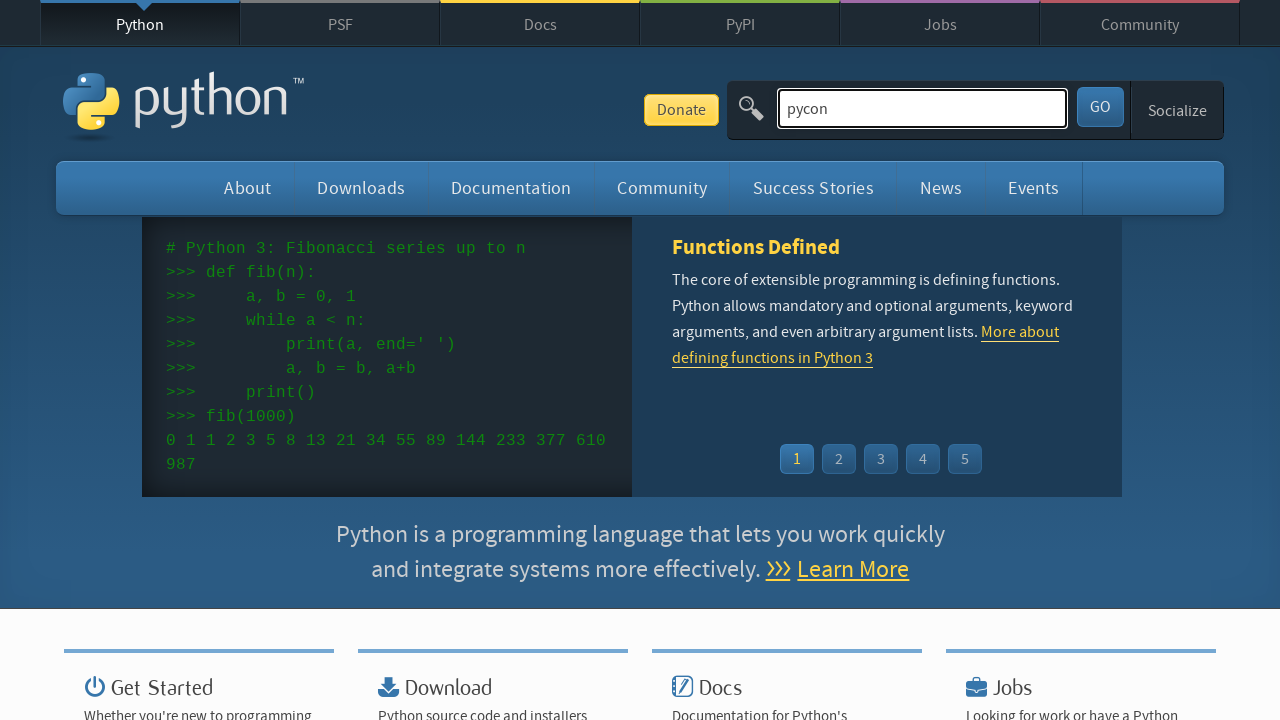

Pressed Enter to submit search on input[name='q']
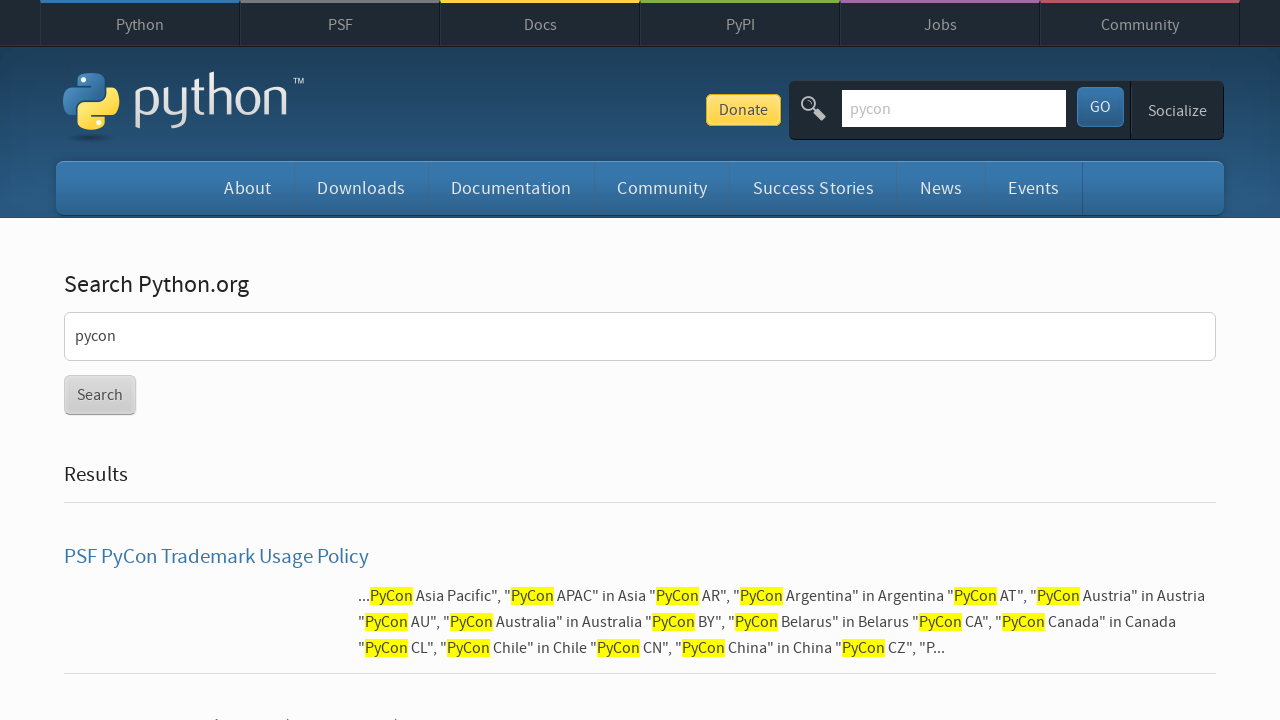

Search results page loaded (networkidle)
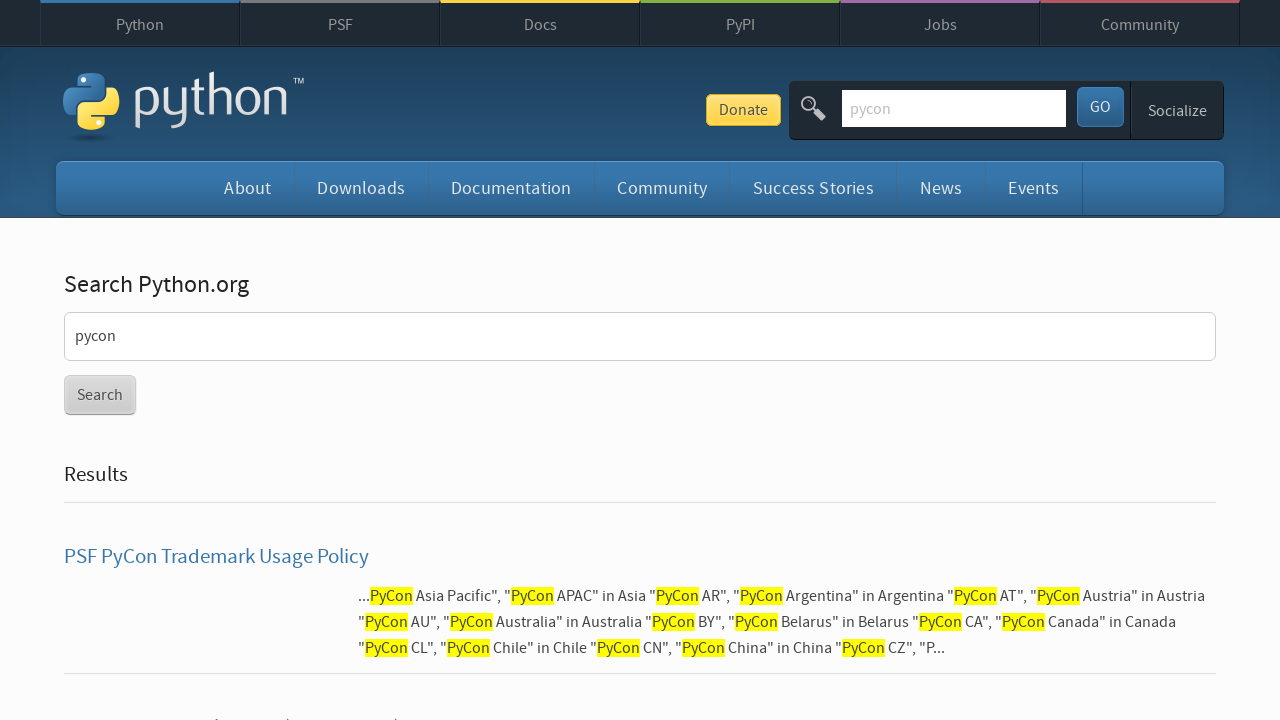

Verified search results are not empty
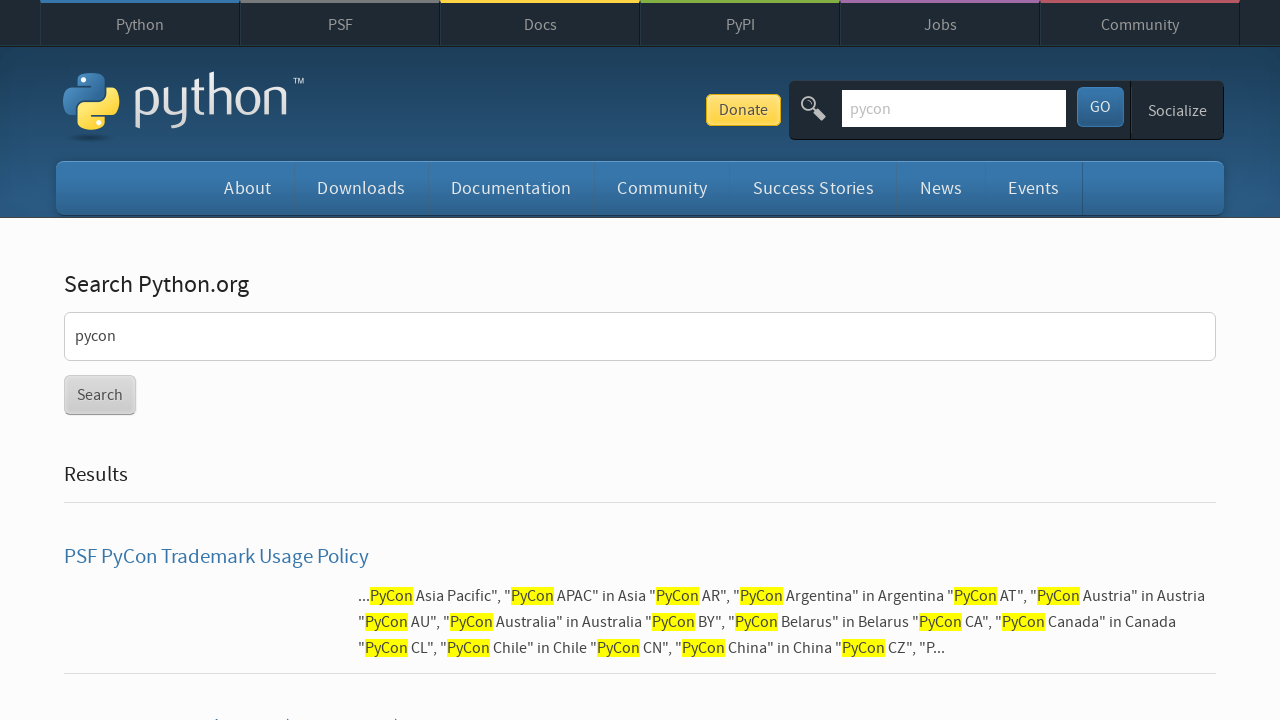

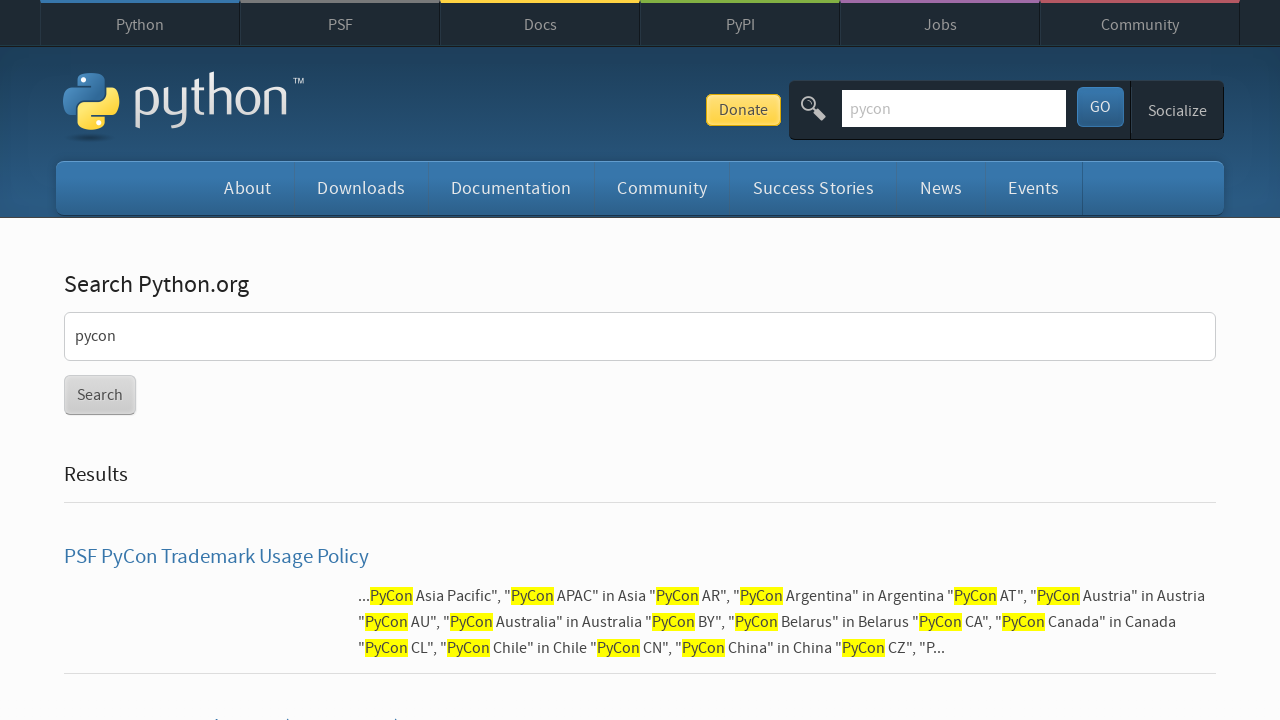